Tests right-click context menu functionality by right-clicking an element and hovering over menu items

Starting URL: http://swisnl.github.io/jQuery-contextMenu/demo.html

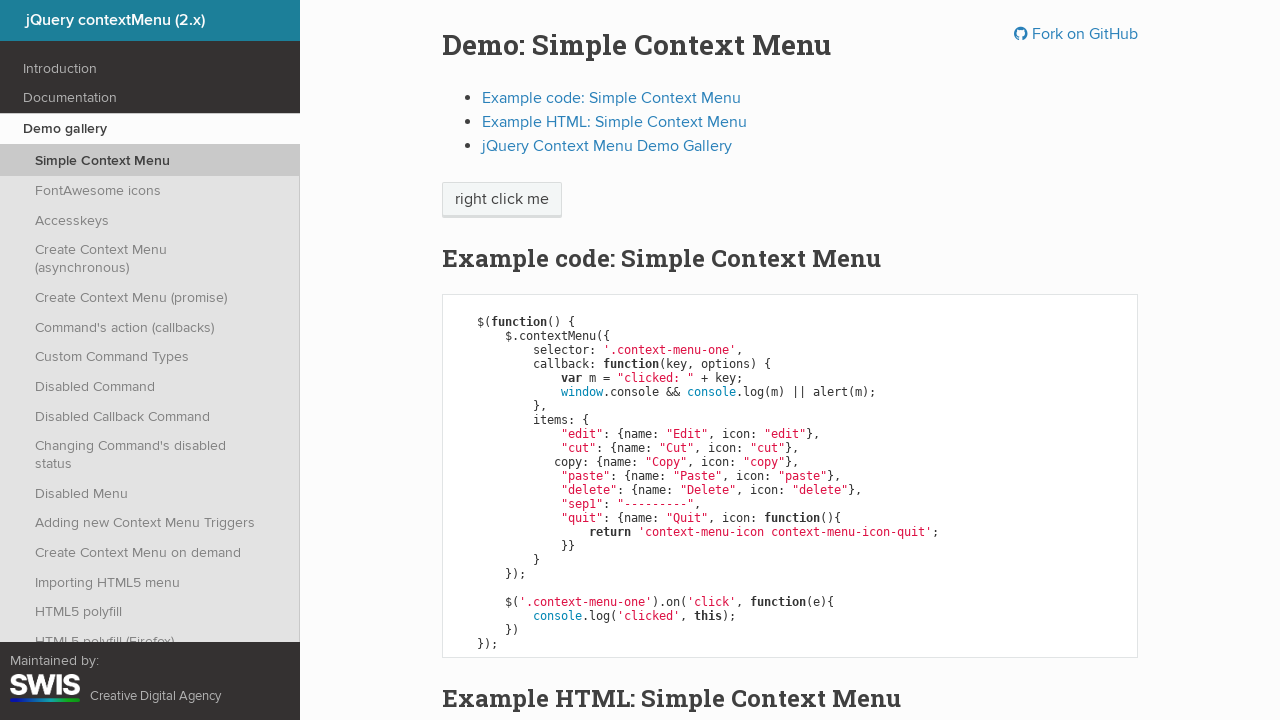

Right-clicked on 'right click me' element to open context menu at (502, 200) on xpath=//span[text()='right click me']
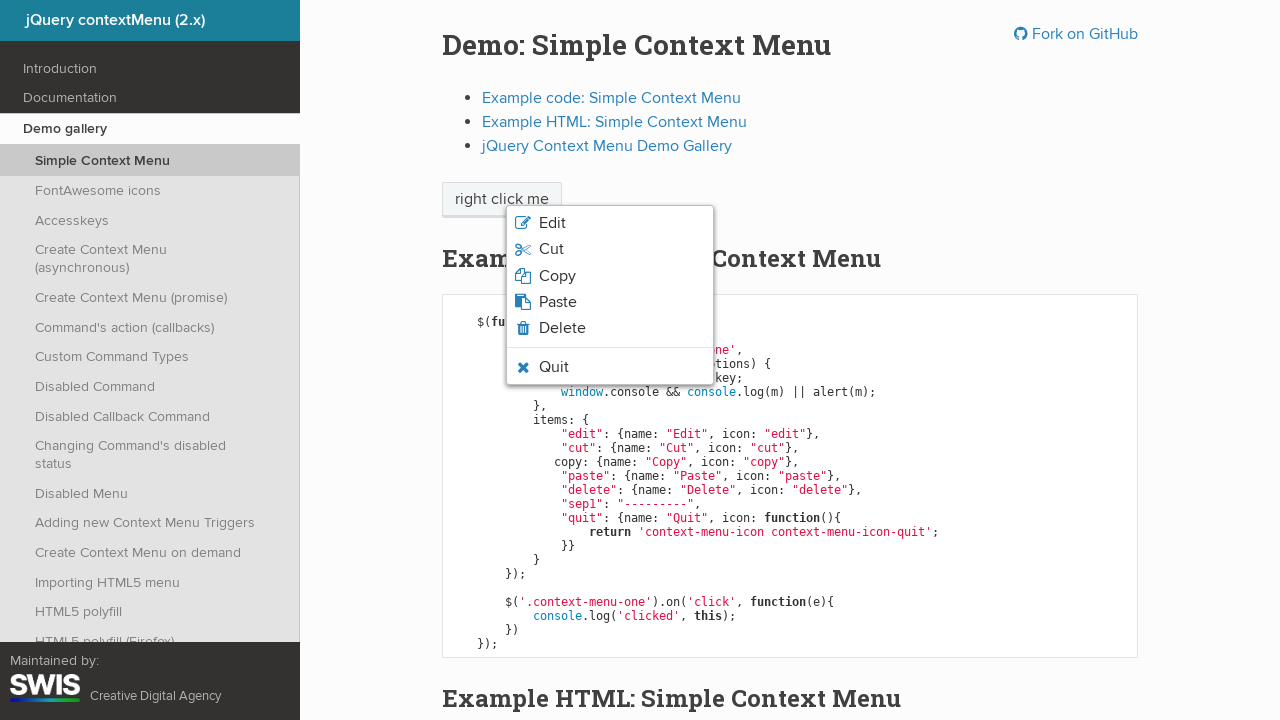

Hovered over the quit option in context menu at (610, 367) on xpath=//li[contains(@class,'context-menu-icon-quit')]
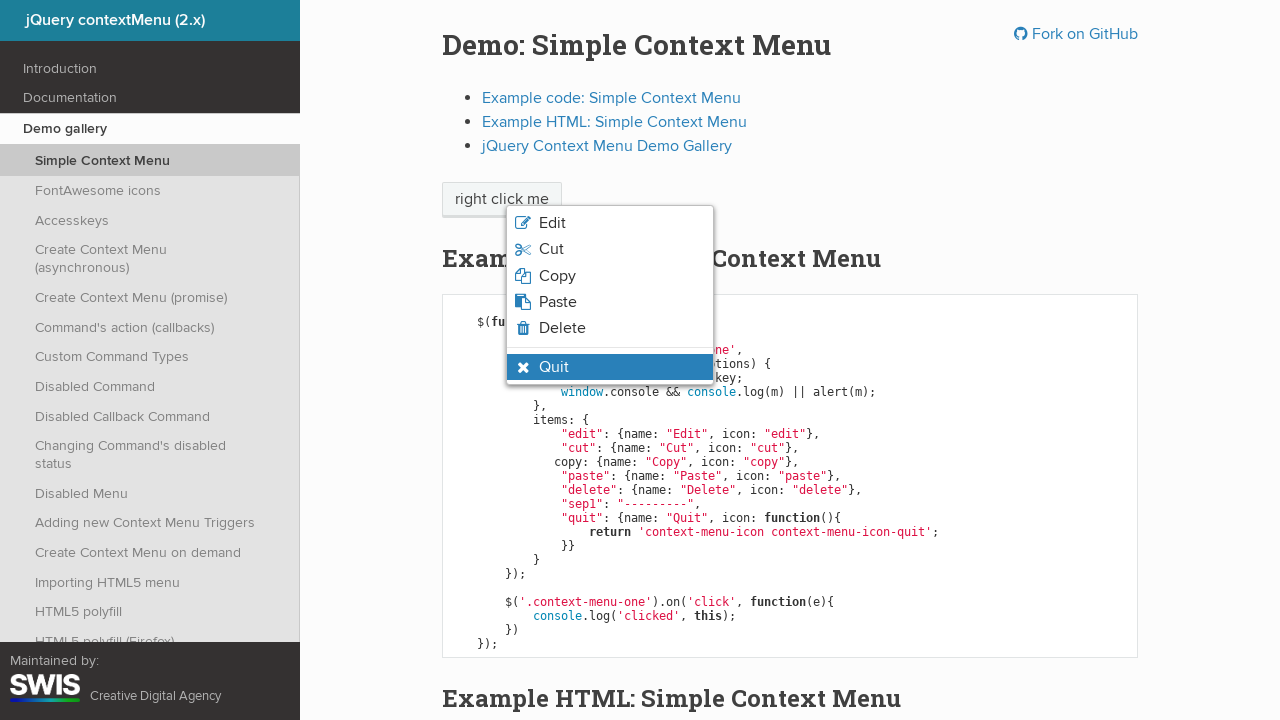

Asserted that quit option is visible
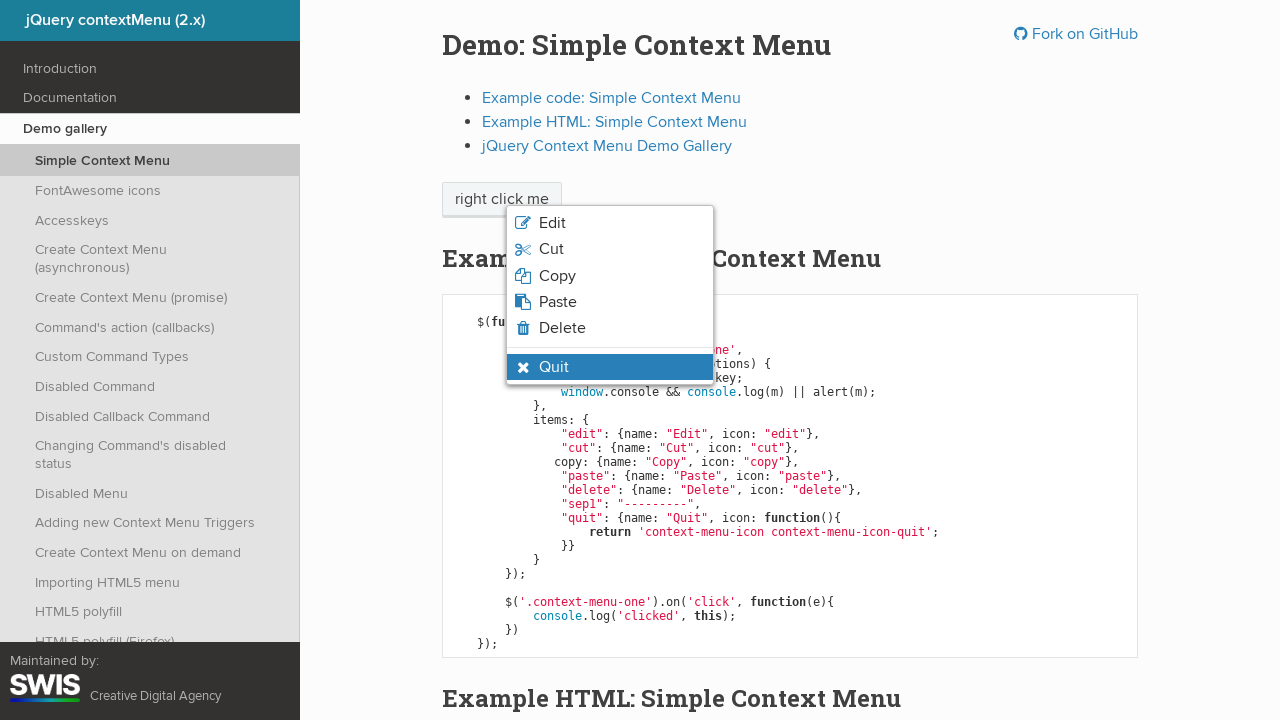

Asserted that quit option has visible and hover states applied
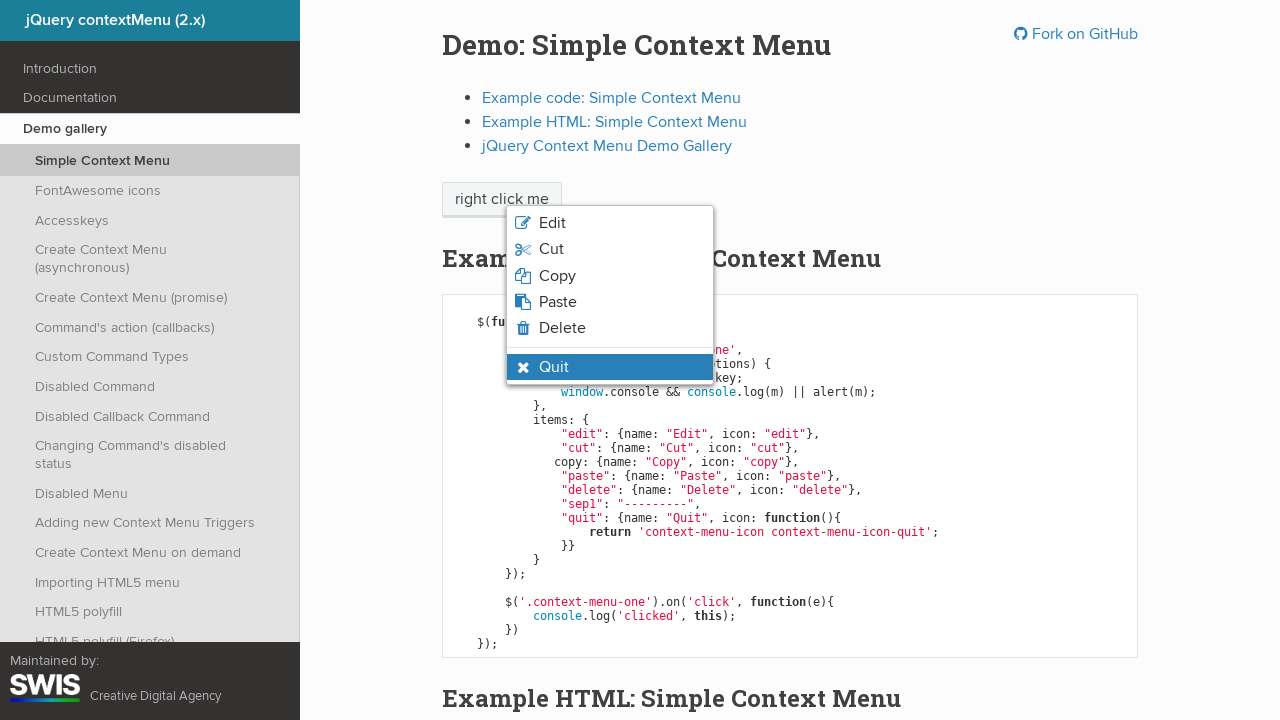

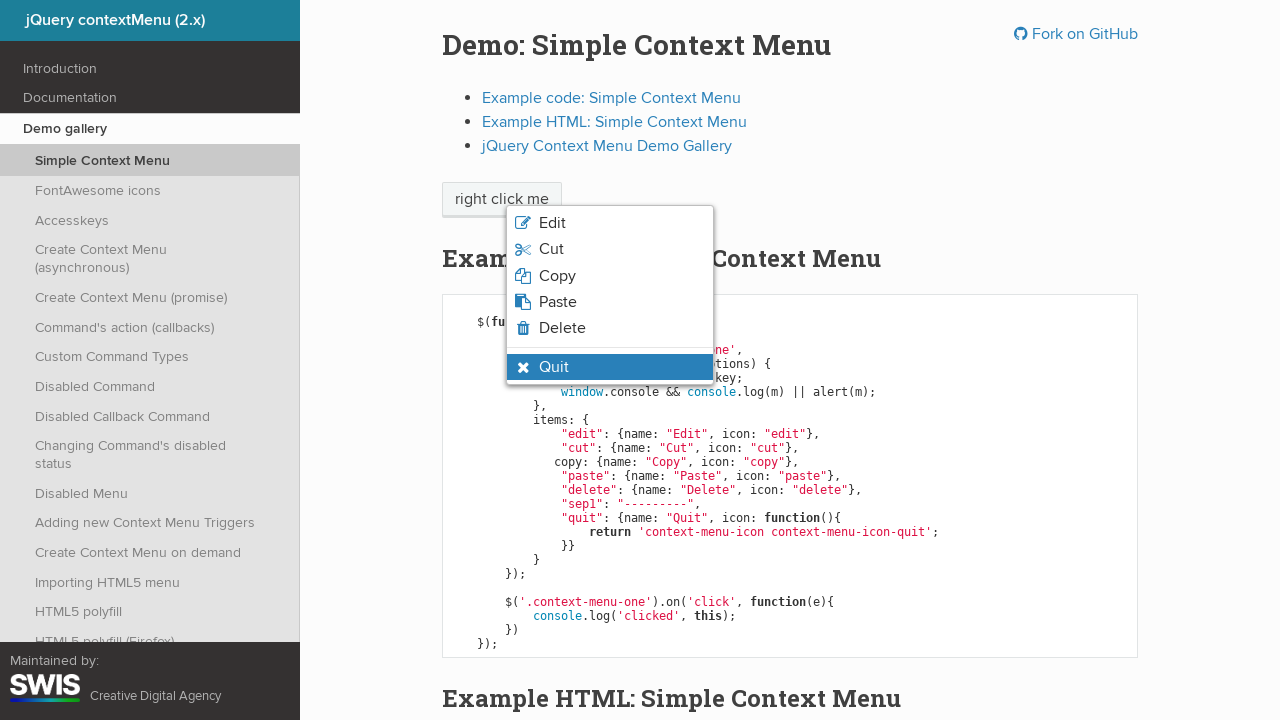